Tests radio button functionality on a practice website by clicking various radio buttons (Chrome browser, Hyderabad city, age ranges) and verifying their selection states.

Starting URL: https://www.leafground.com/radio.xhtml

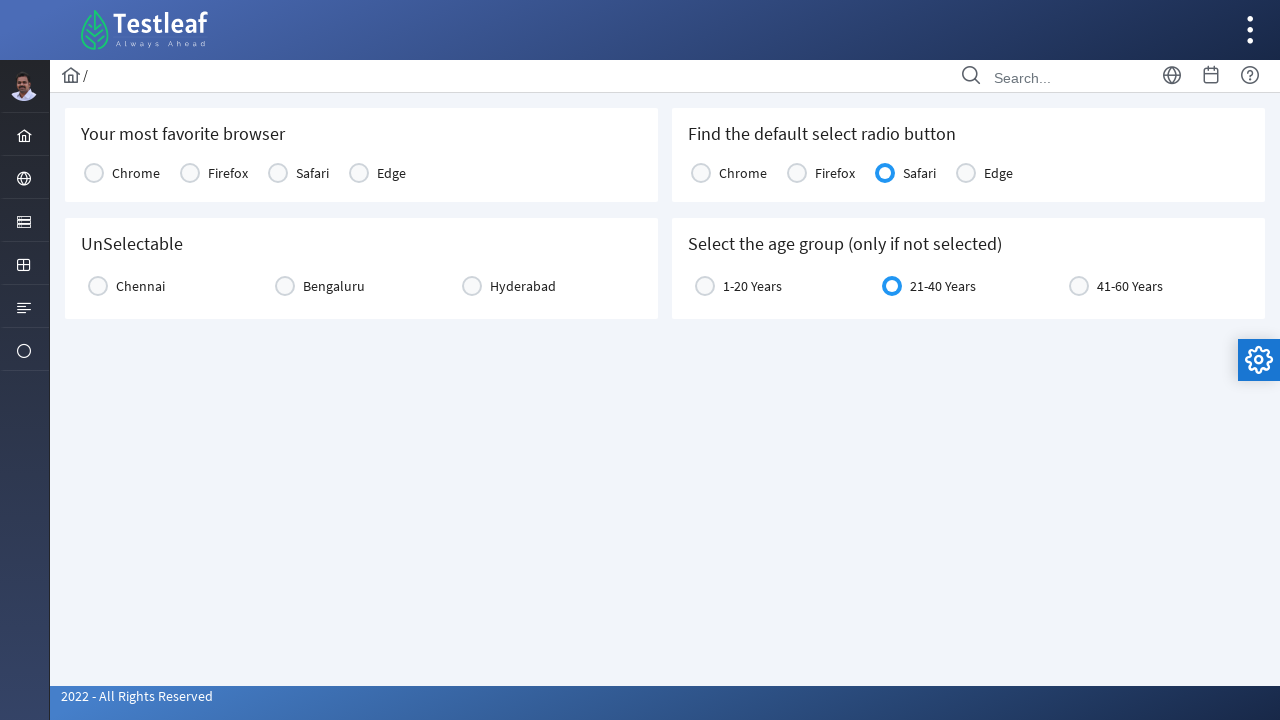

Clicked Chrome radio button at (136, 173) on xpath=//label[text()='Chrome']
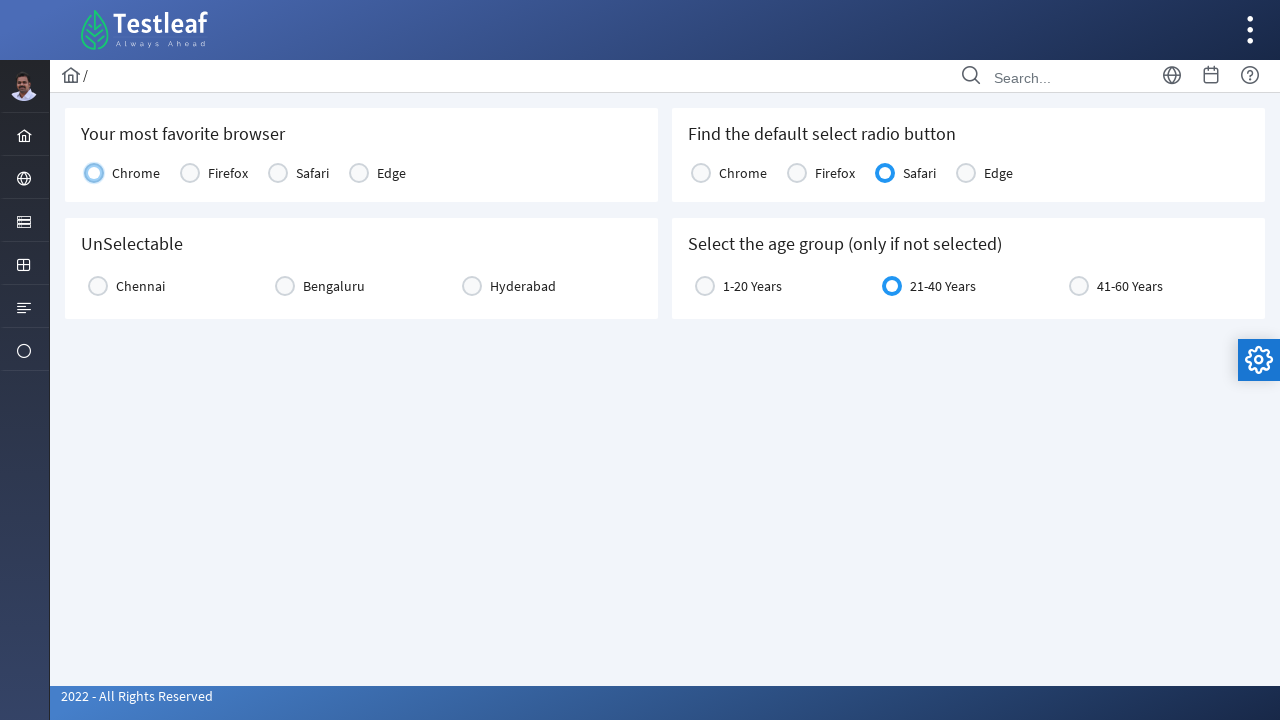

Waited 1 second for page interaction
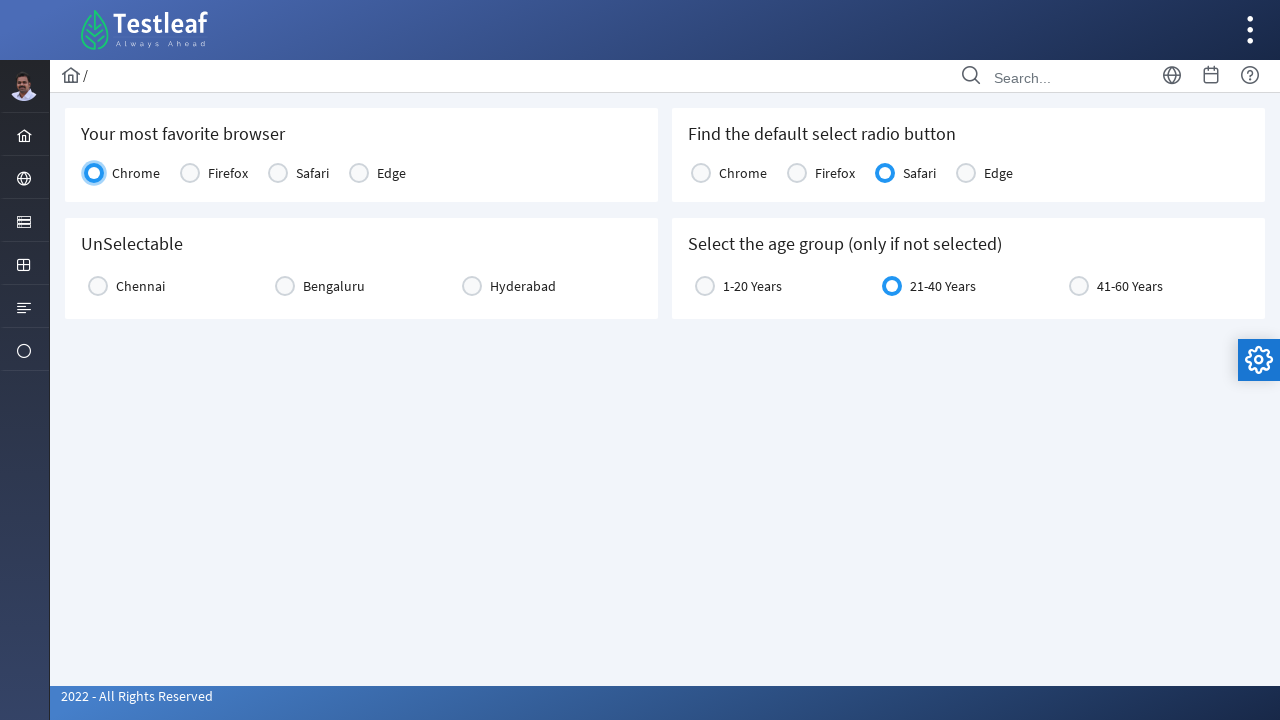

Clicked Hyderabad radio button at (523, 286) on xpath=//label[text()='Hyderabad']
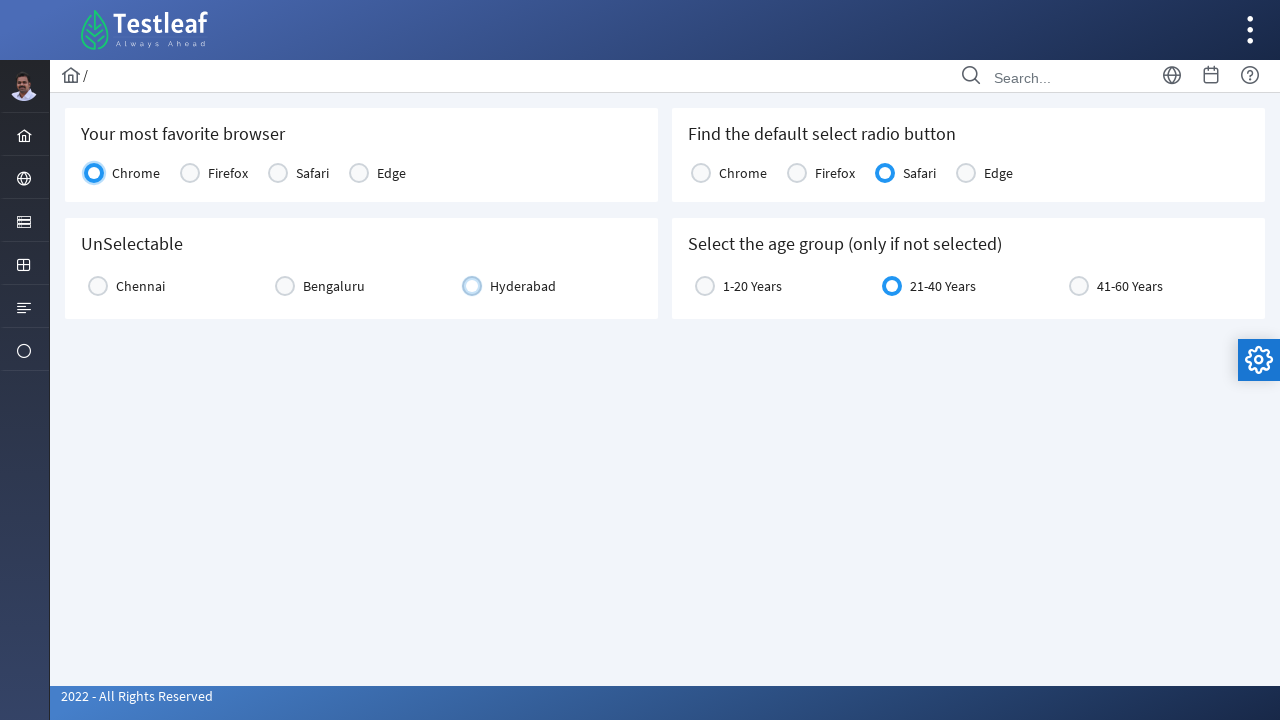

Waited 1 second for page interaction
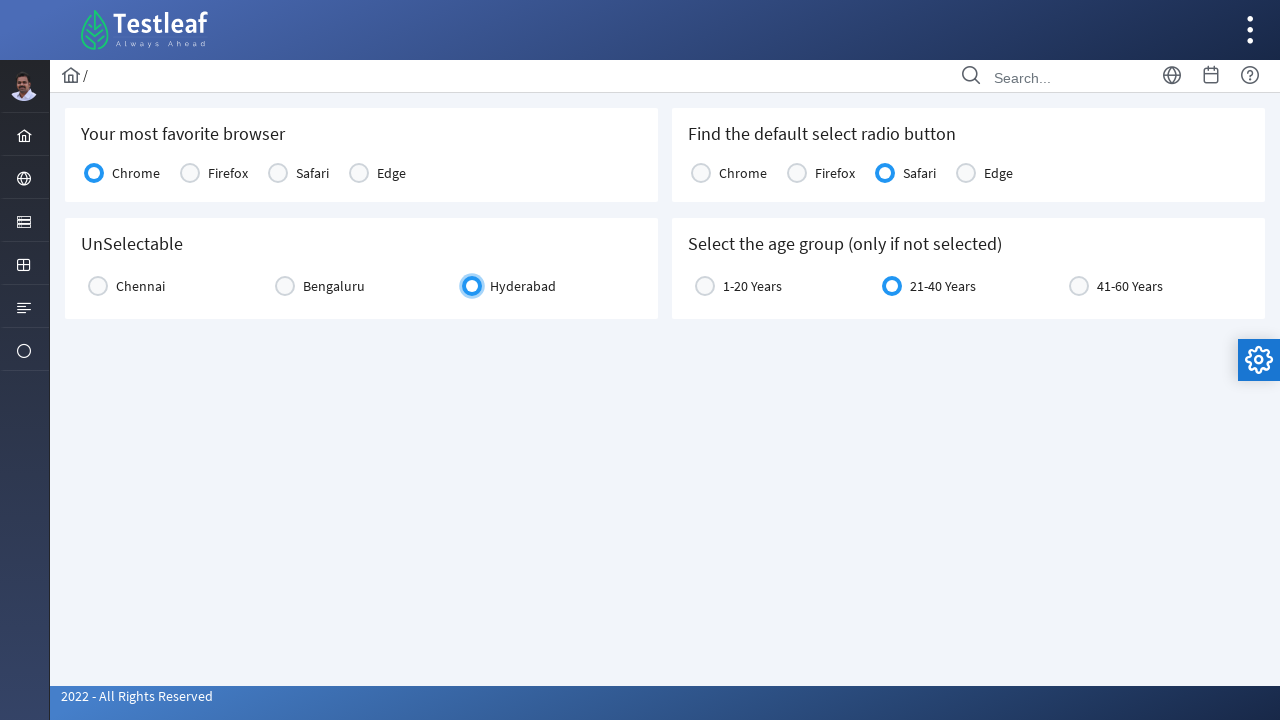

Clicked Hyderabad radio button again to test toggle at (523, 286) on xpath=//label[text()='Hyderabad']
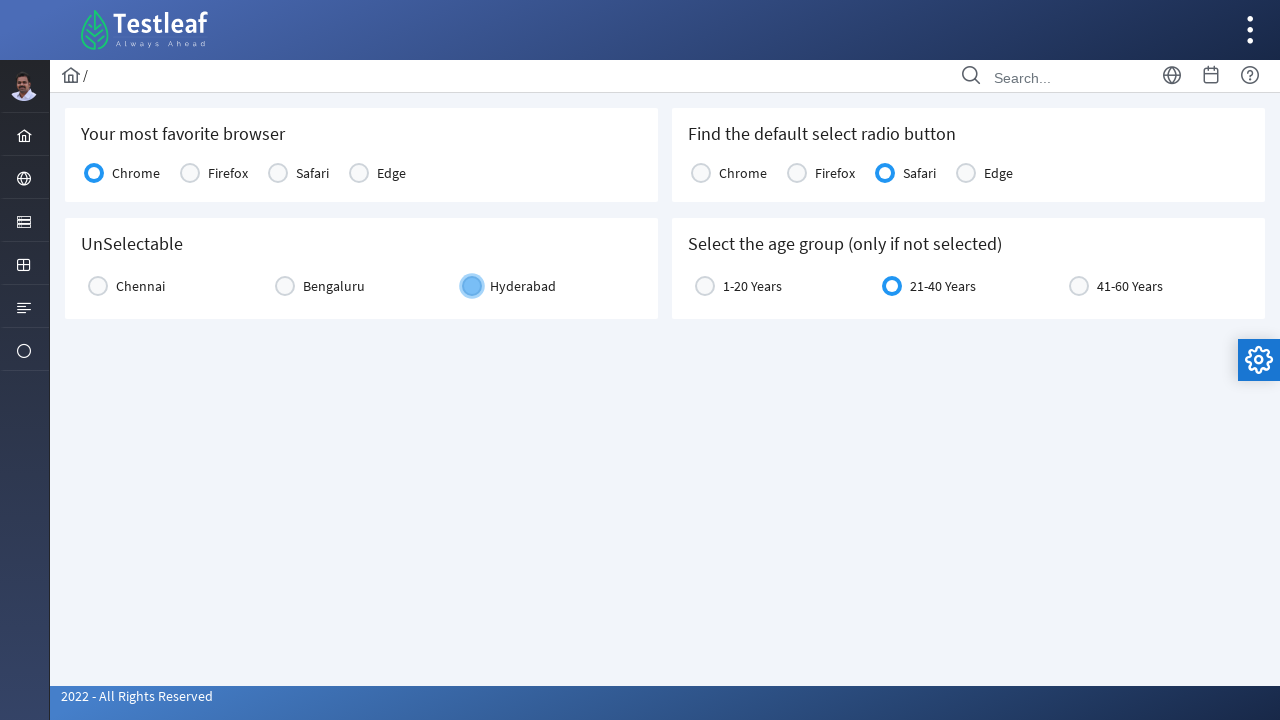

Located Hyderabad radio button element
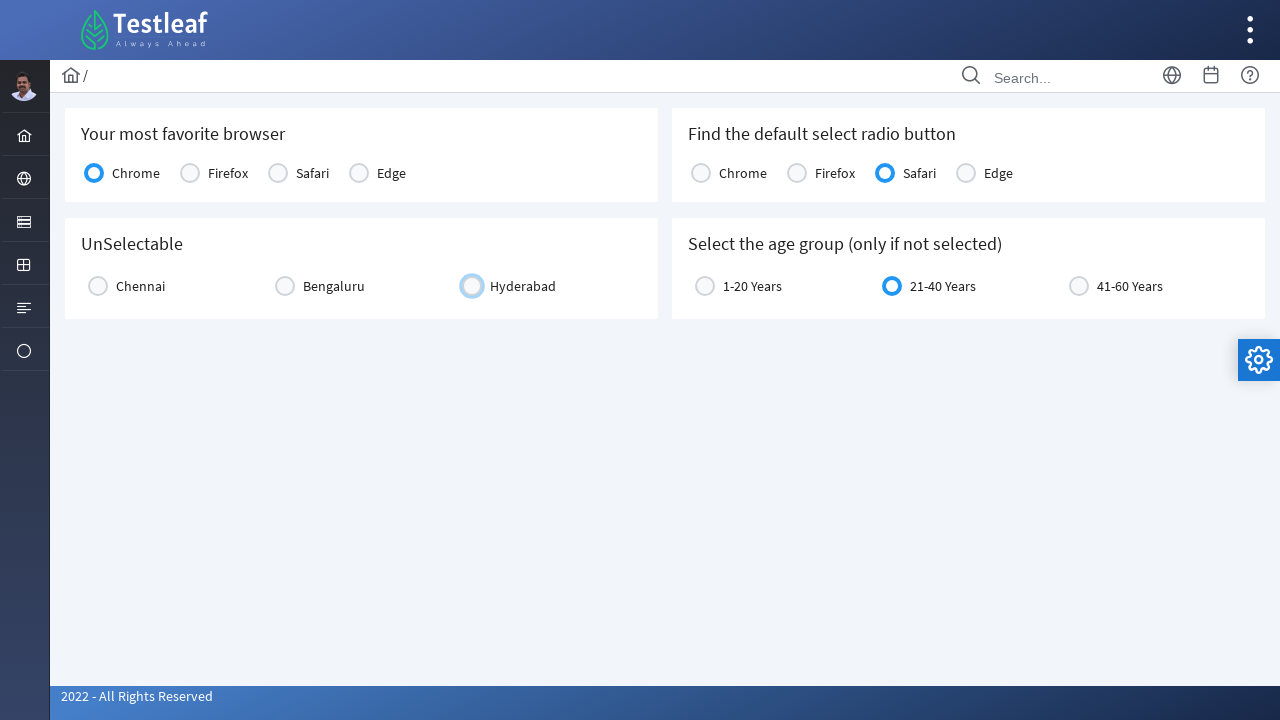

Clicked Hyderabad radio button to ensure selection at (523, 286) on xpath=//label[text()='Hyderabad']
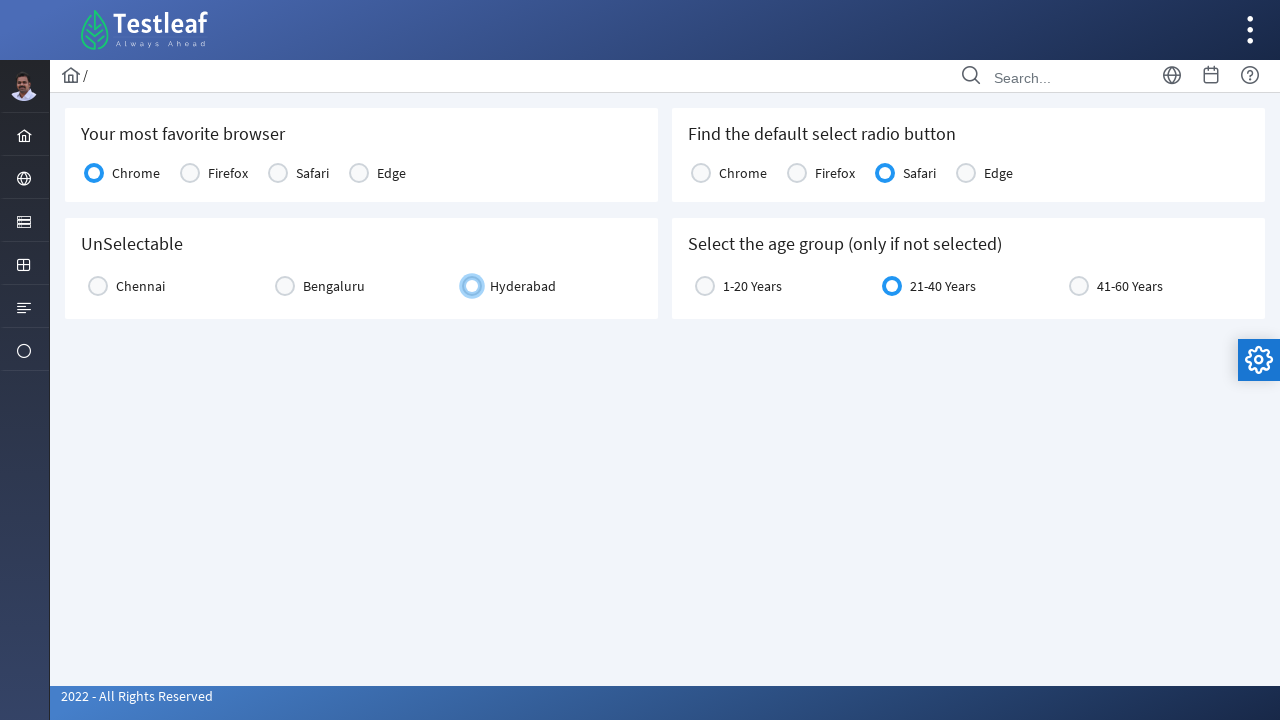

Verified Safari radio button exists and is visible
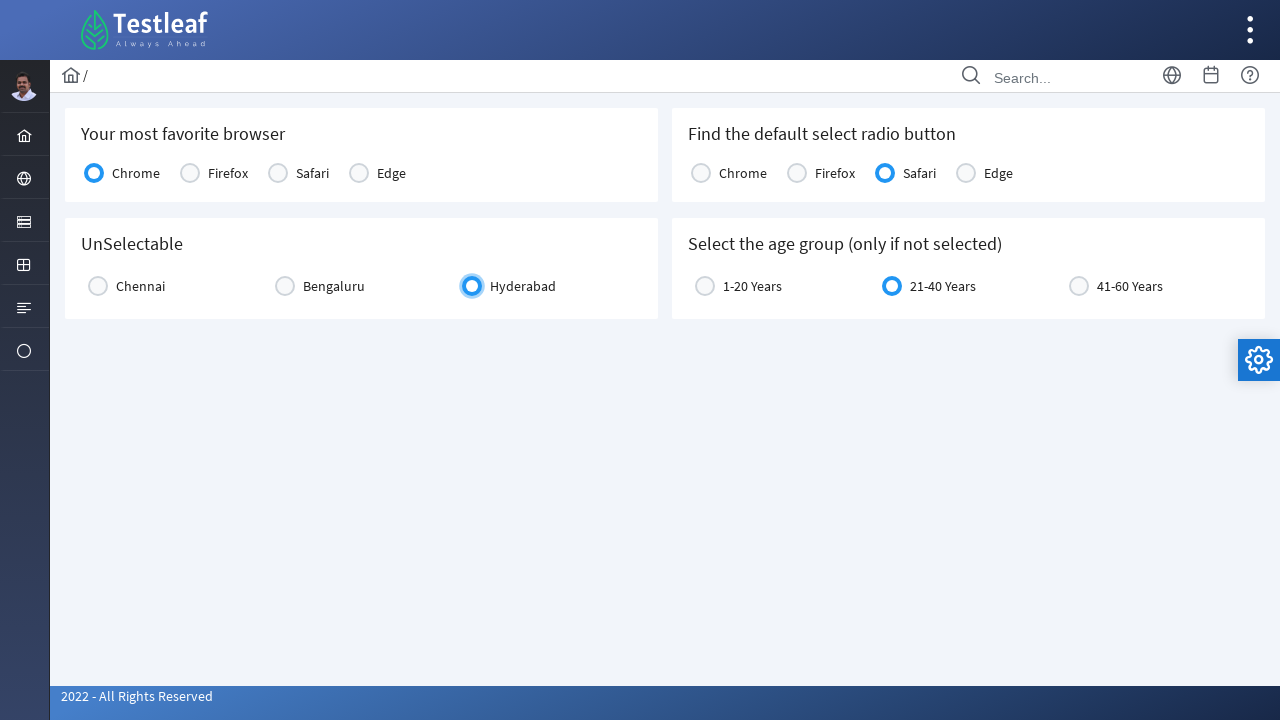

Clicked 41-60 Years age range radio button at (1130, 286) on xpath=//label[text()='41-60 Years']
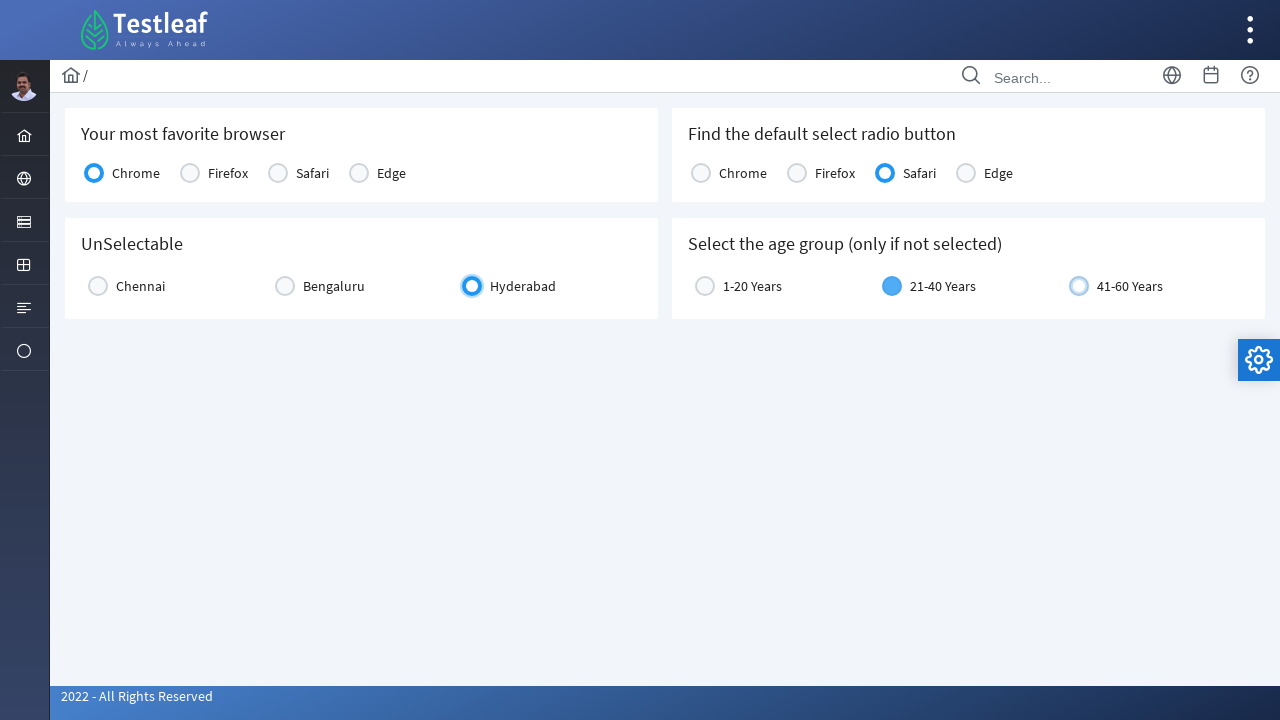

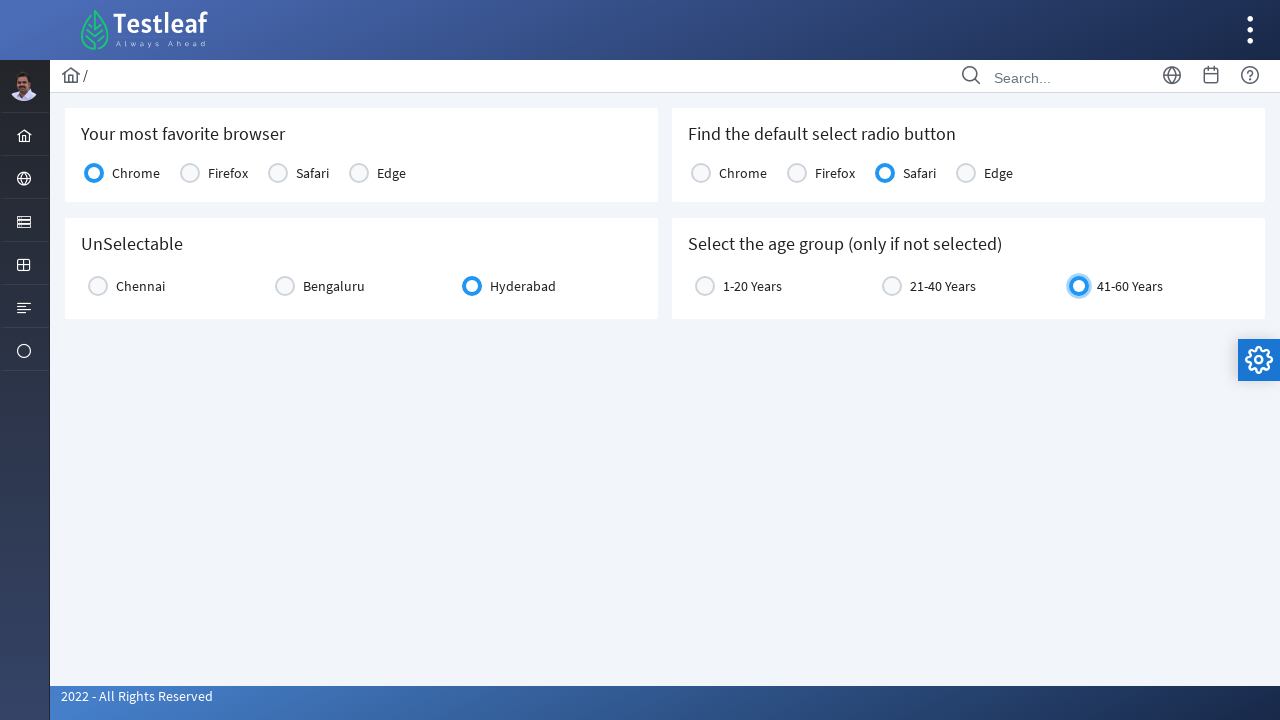